Navigates to the Syntax Projects homepage and clicks the "Start Practicing" button to access basic examples

Starting URL: http://syntaxprojects.com/index.php

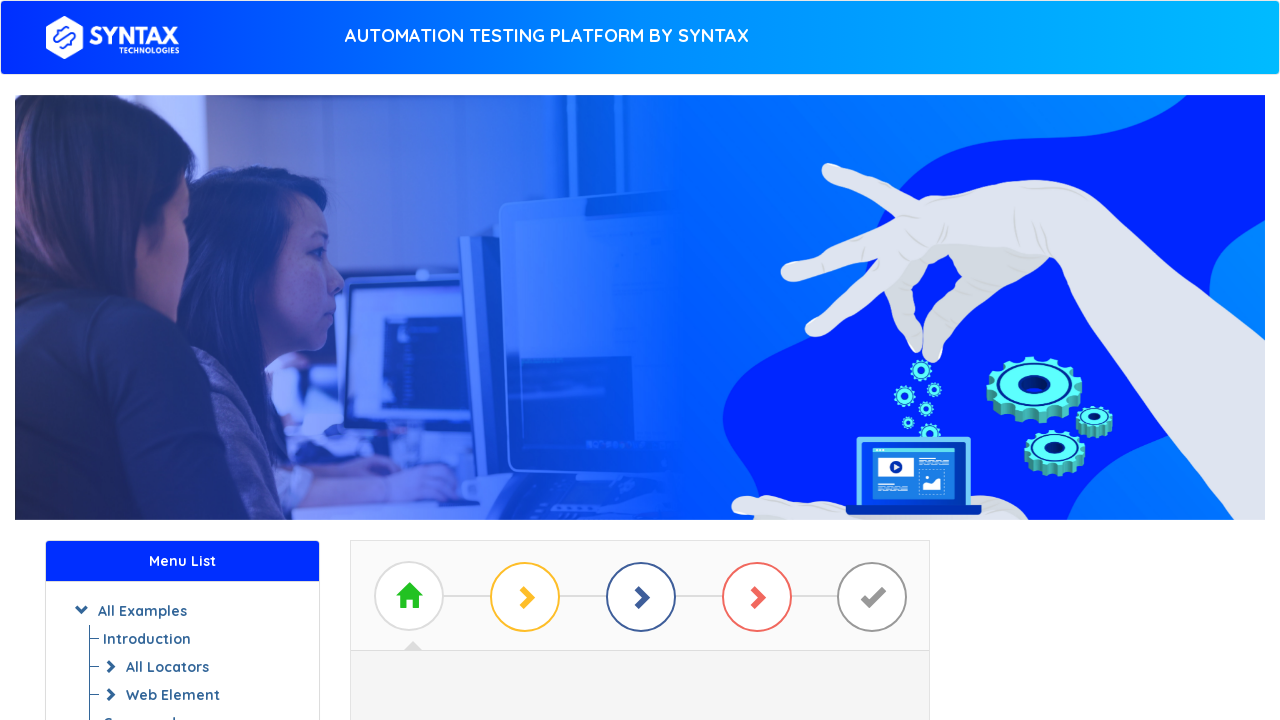

Navigated to Syntax Projects homepage
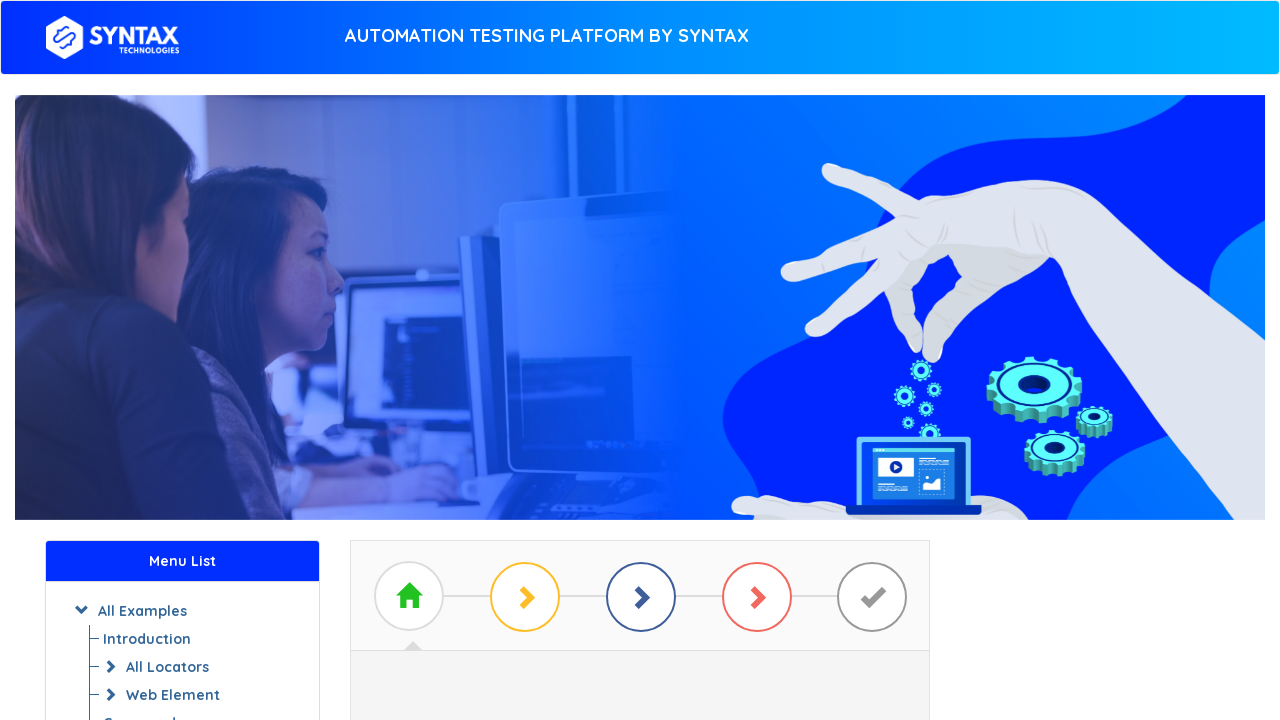

Clicked the 'Start Practicing' button to access basic examples at (640, 372) on #btn_basic_example
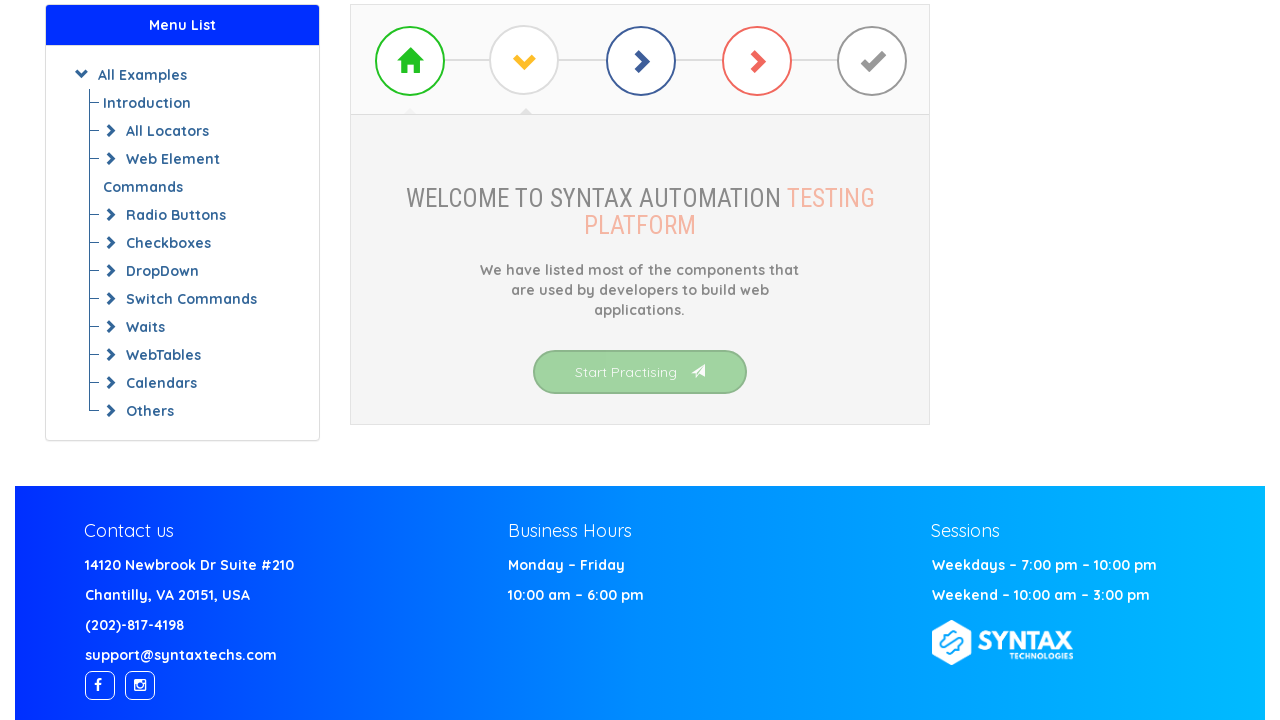

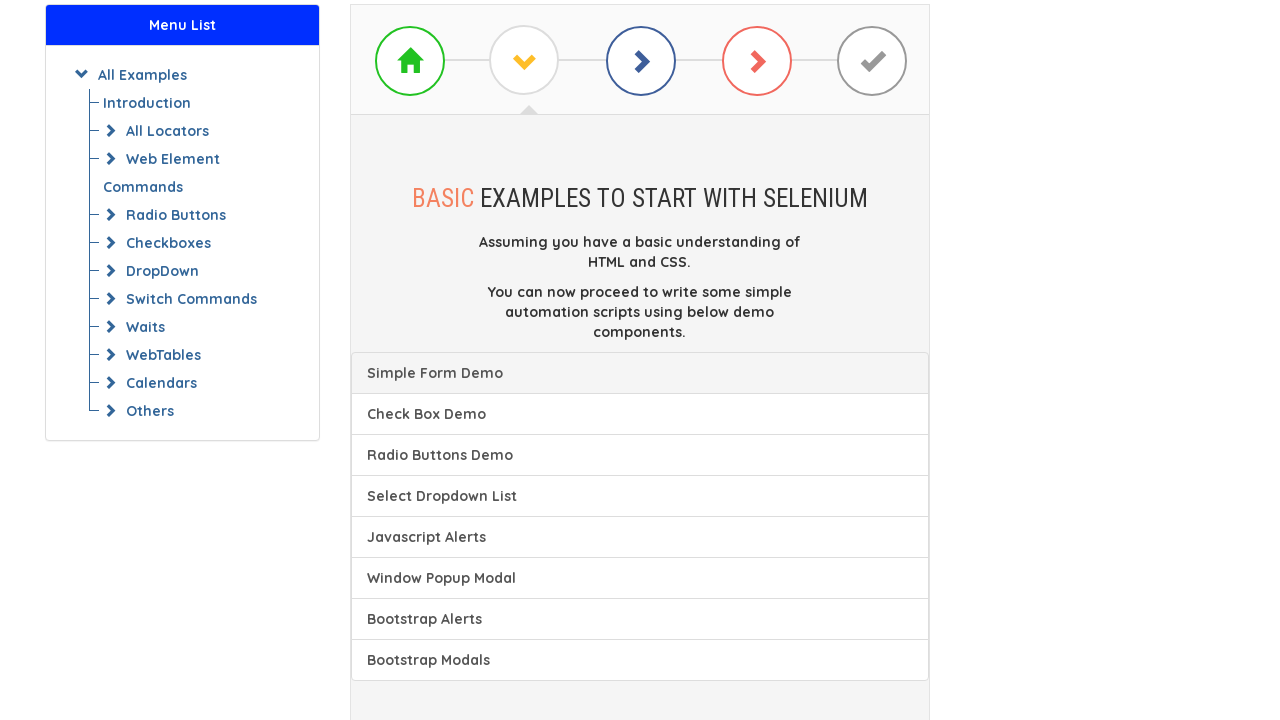